Tests form interactions on a practice page by filling a textarea, clicking a radio button, clicking a checkbox, and selecting an option from a dropdown menu.

Starting URL: http://omayo.blogspot.com/

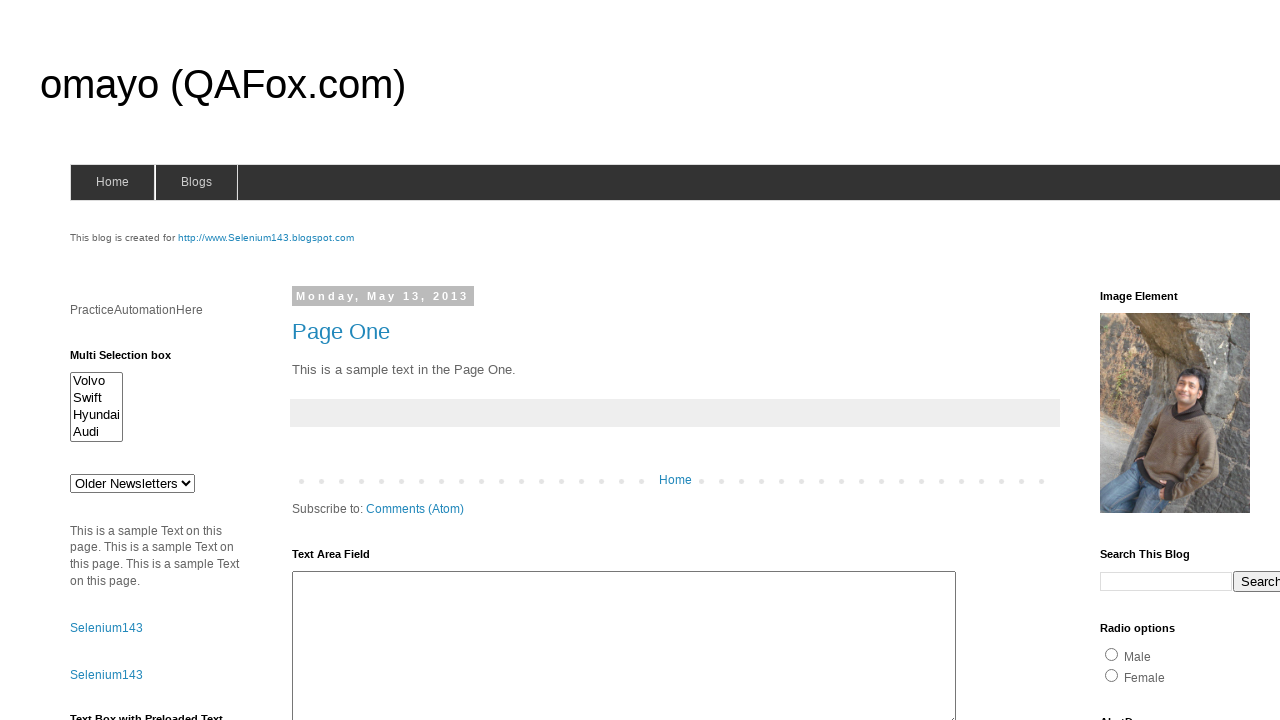

Filled textarea with 'selenium' on #ta1
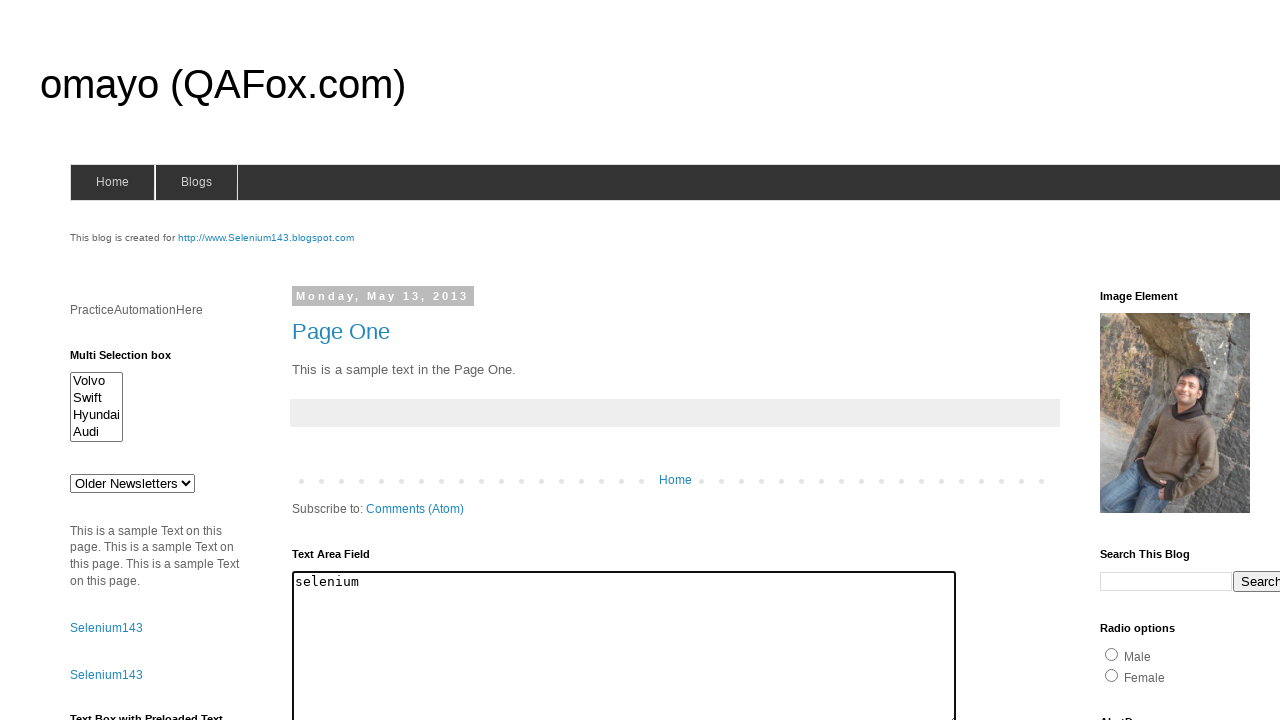

Clicked radio button at (1112, 654) on #radio1
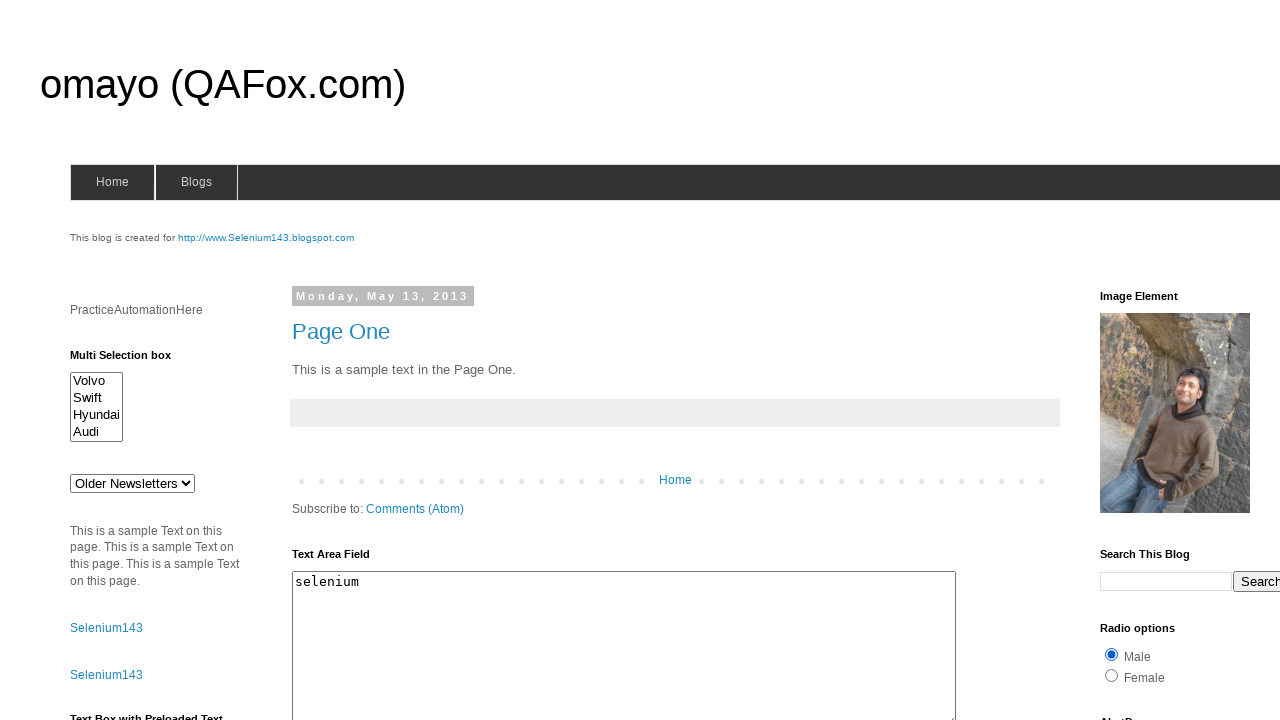

Clicked checkbox at (1200, 361) on #checkbox2
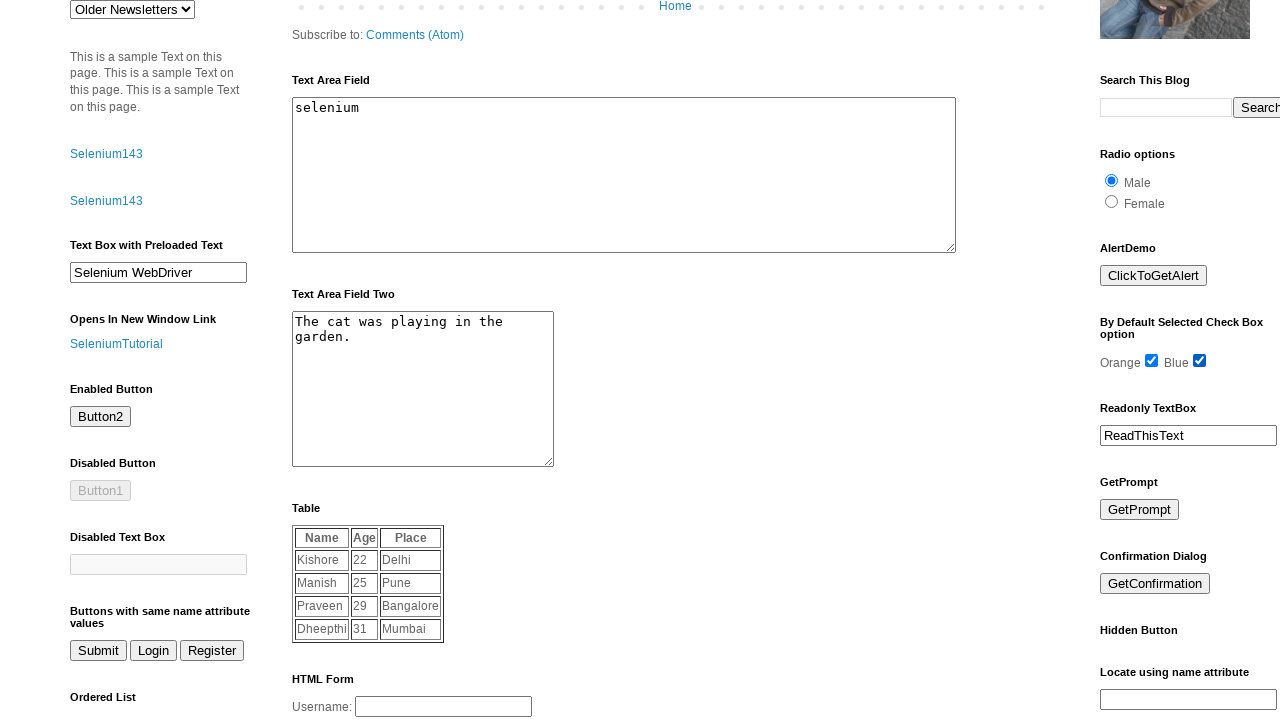

Selected 'doc 2' from dropdown menu on #drop1
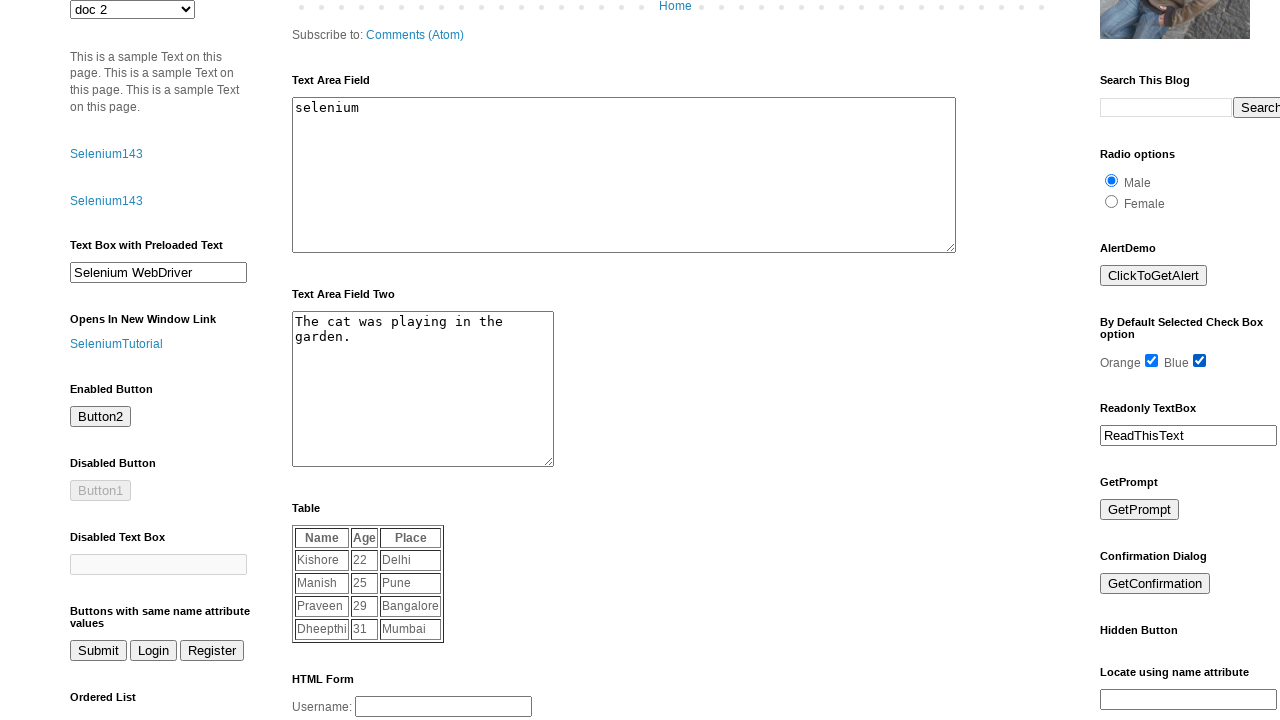

Retrieved textbox value
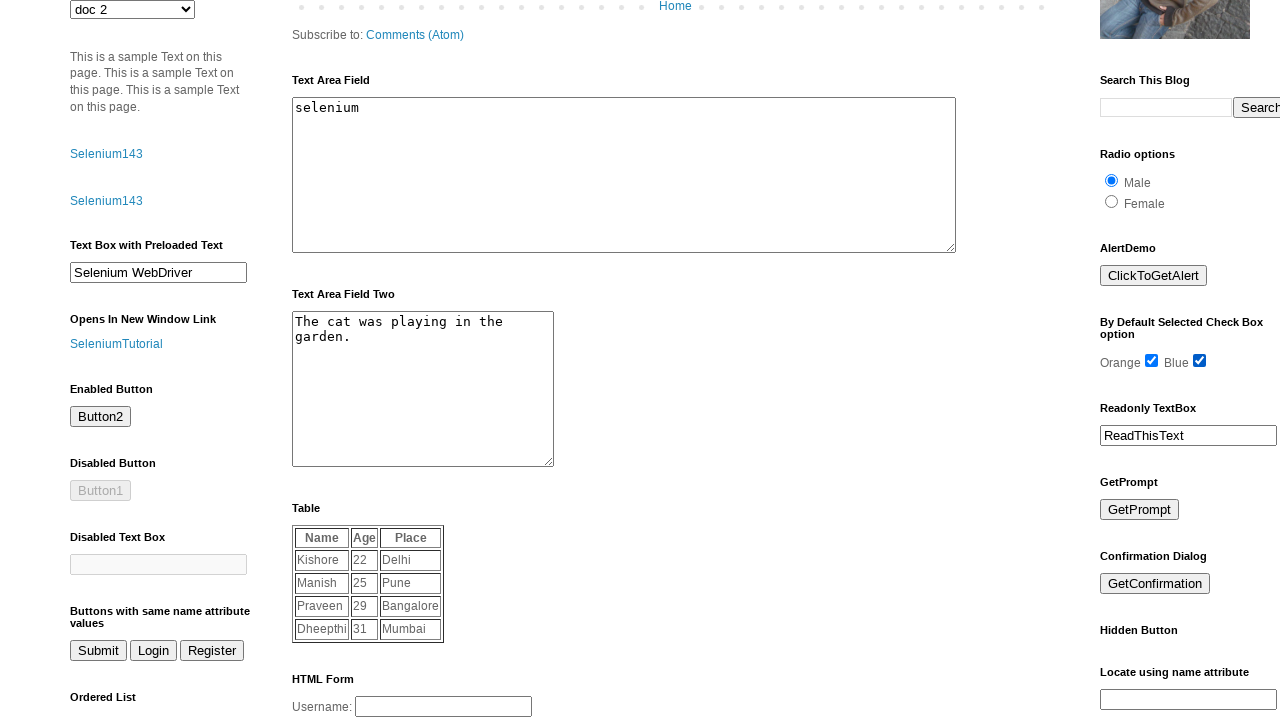

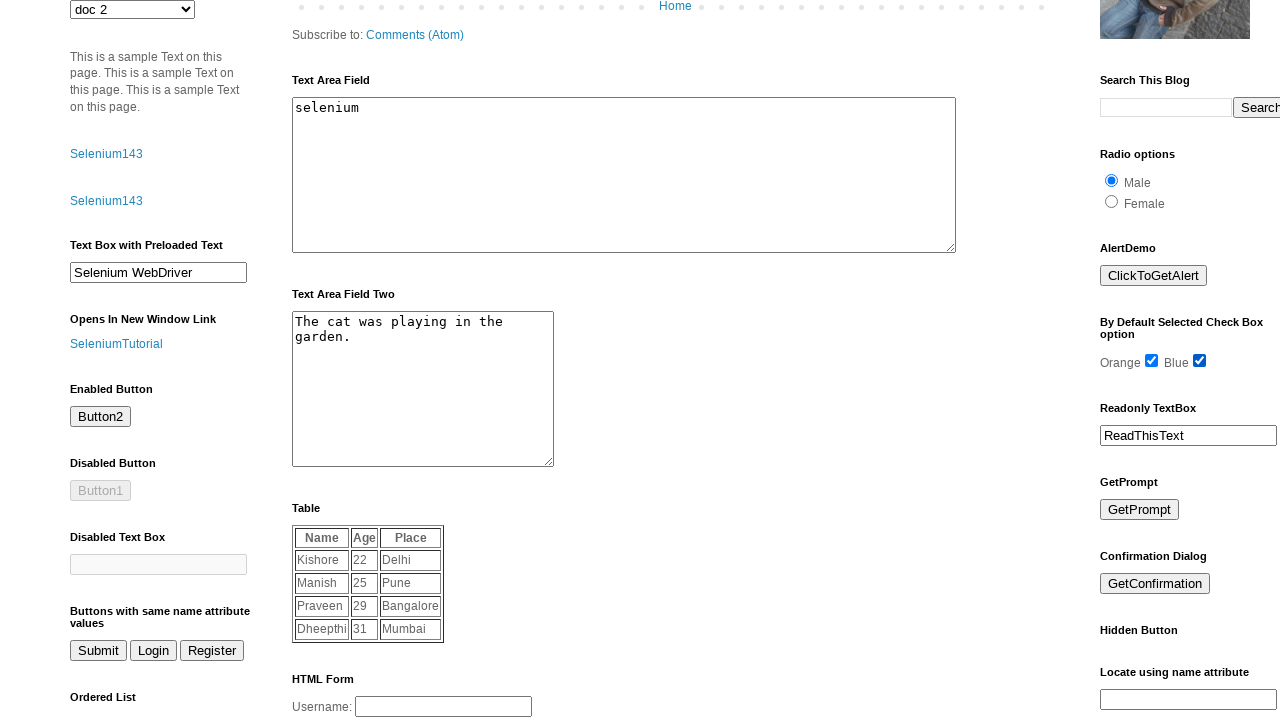